Tests multiple window handling functionality by opening new windows, switching between them, and performing actions in each window

Starting URL: http://demo.automationtesting.in/Windows.html

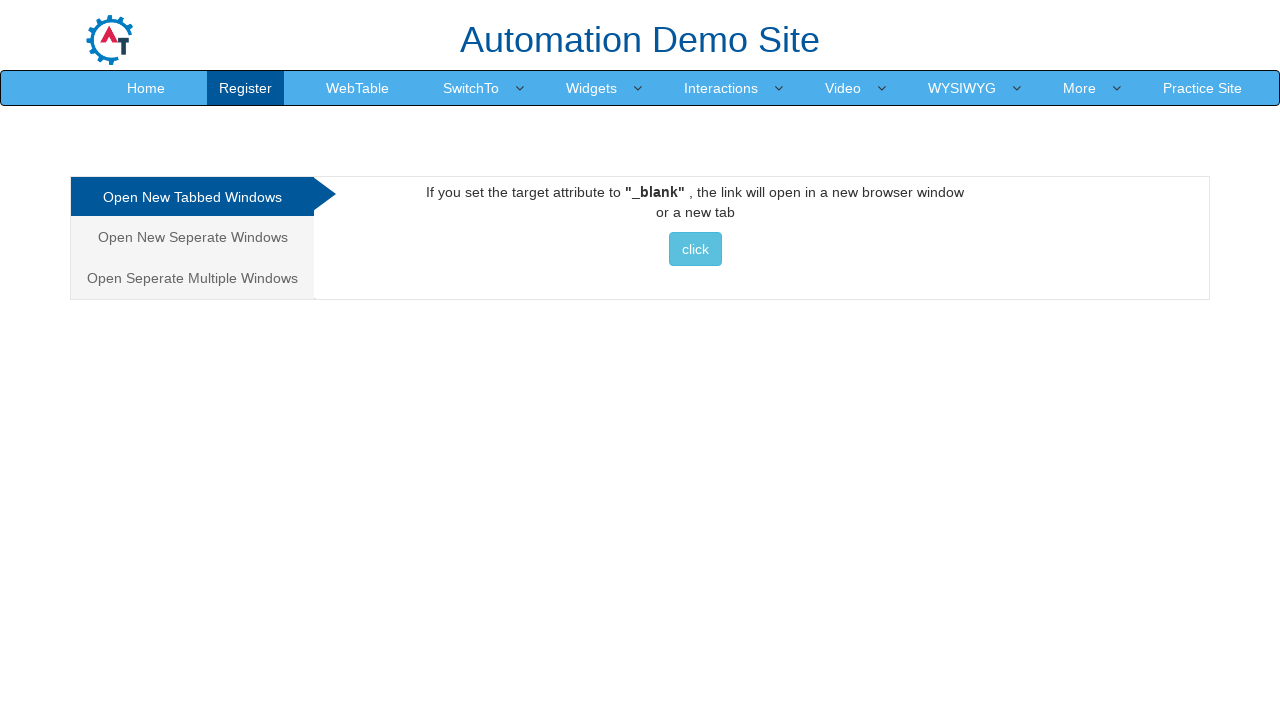

Clicked on the third tab for multiple windows demo at (192, 278) on (//a[@class='analystic'])[3]
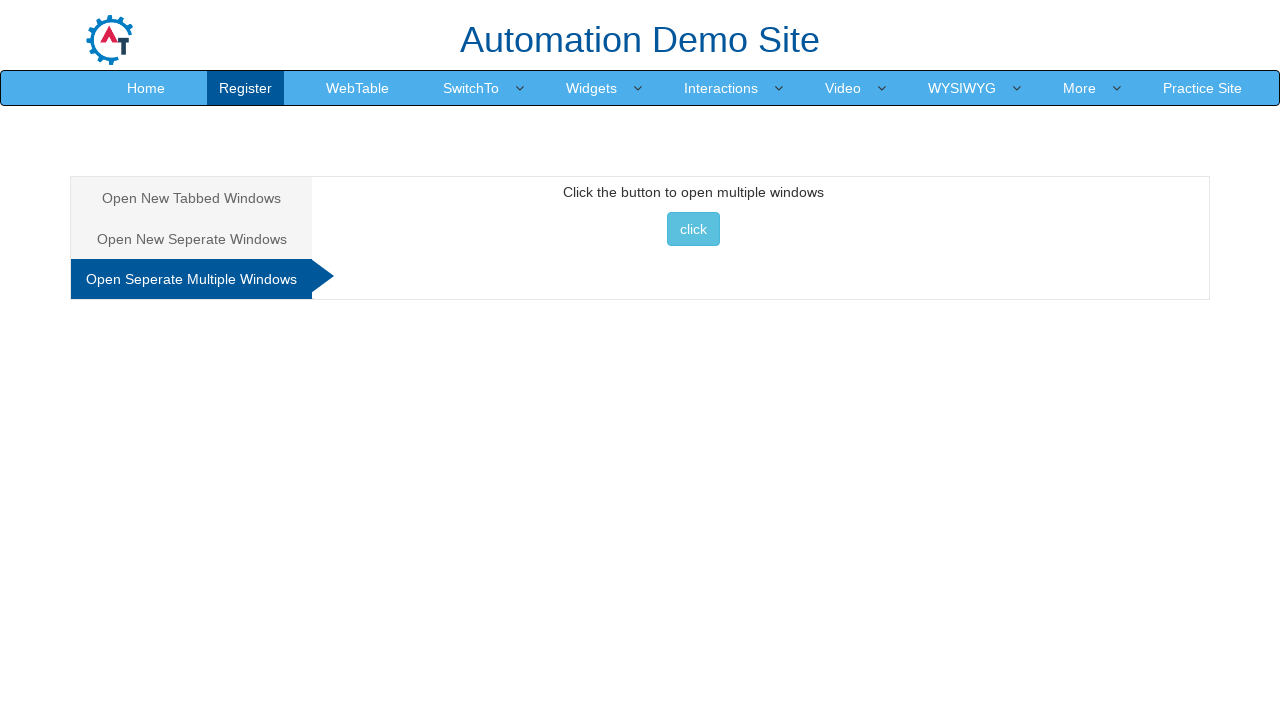

Clicked button to open multiple windows at (693, 229) on xpath=//button[@onclick='multiwindow()']
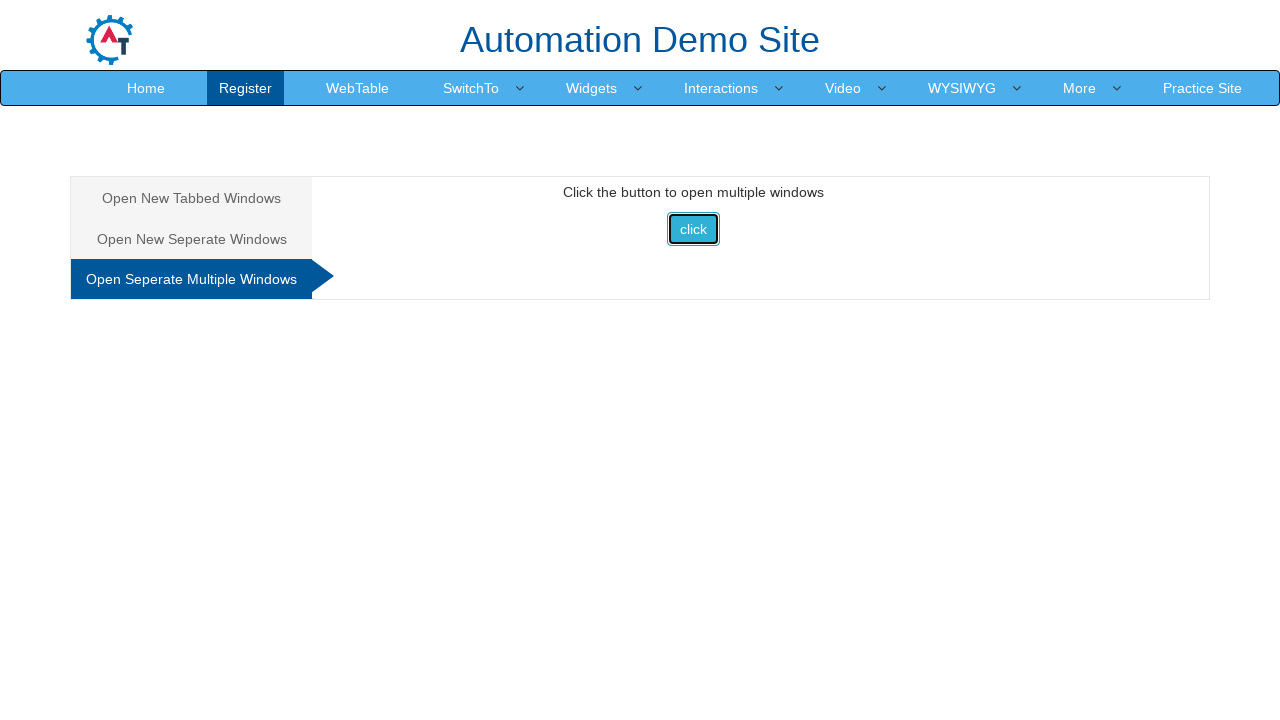

Waited for new windows to open (1000ms)
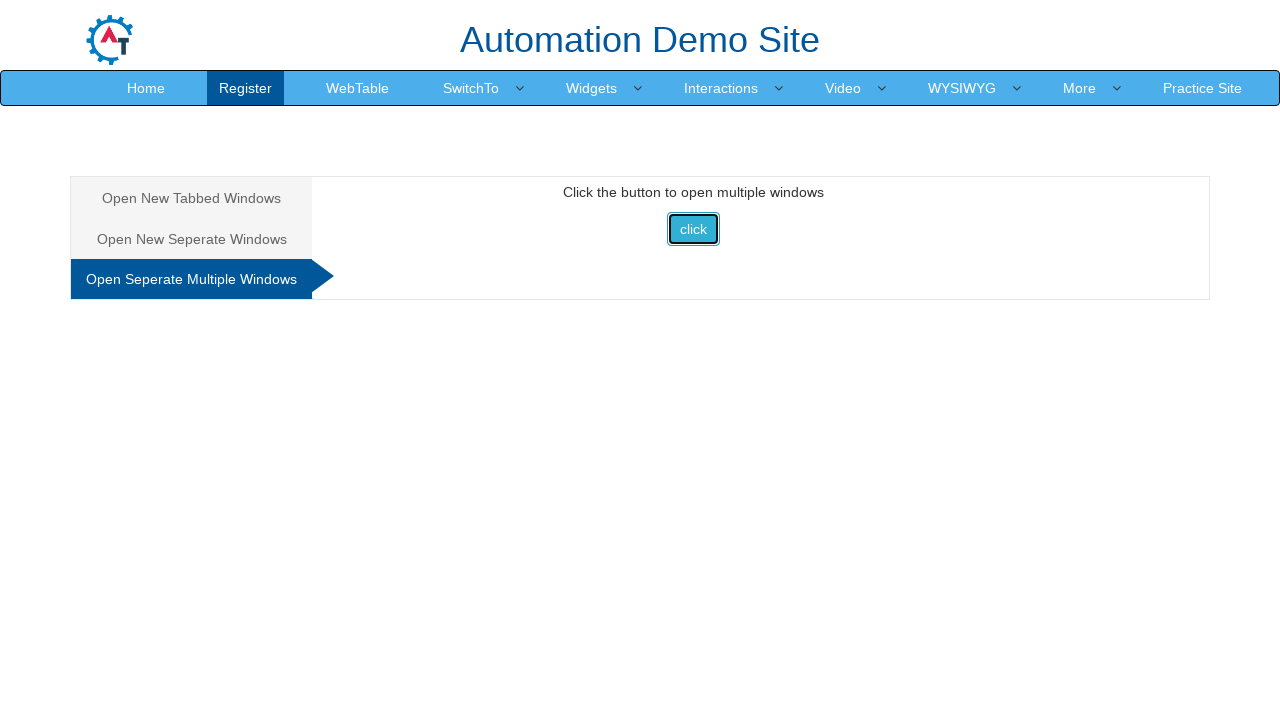

Retrieved all open pages/windows from context
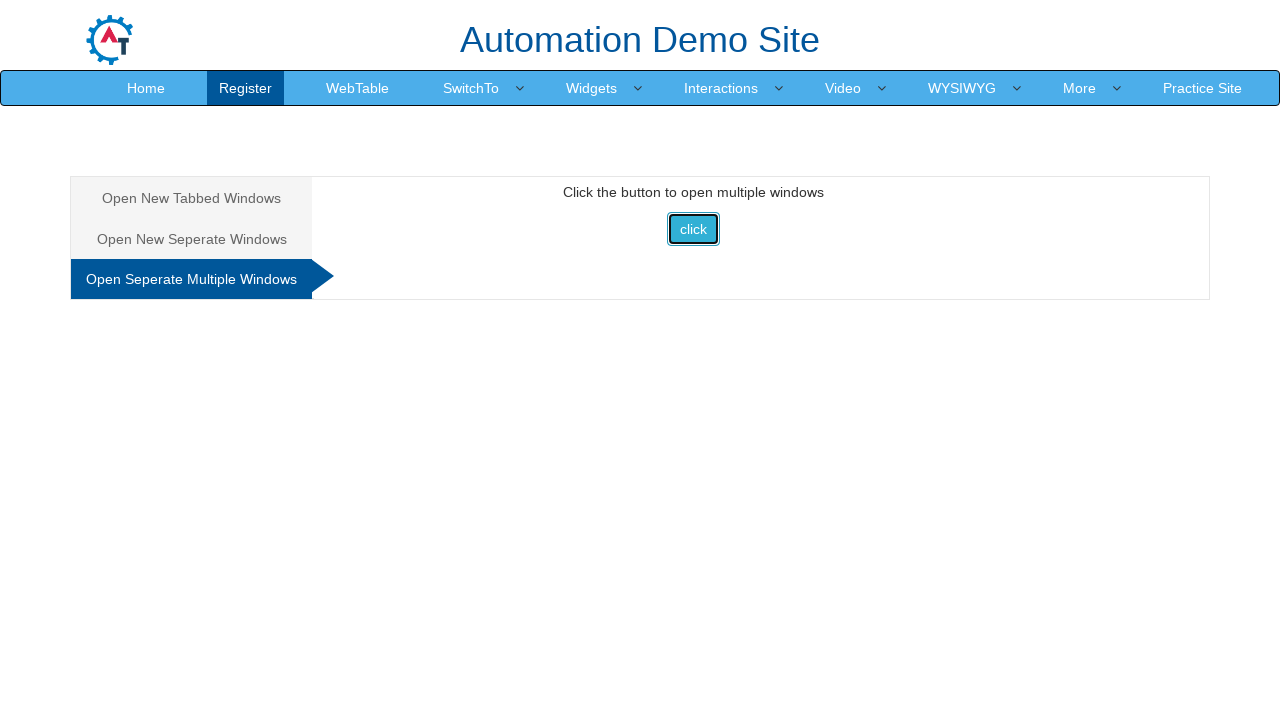

Clicked Downloads in first child window at (552, 32) on xpath=//span[text()='Downloads']
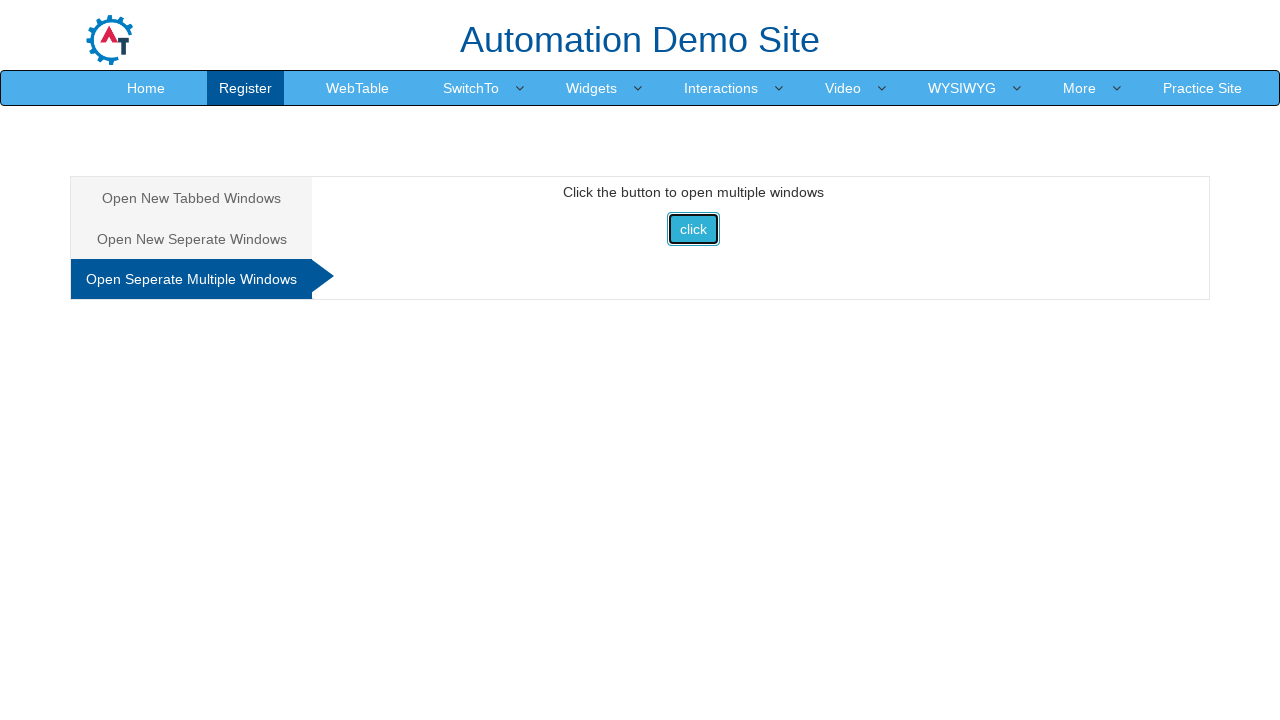

Filled email field with 'testuser123' in second child window on #email
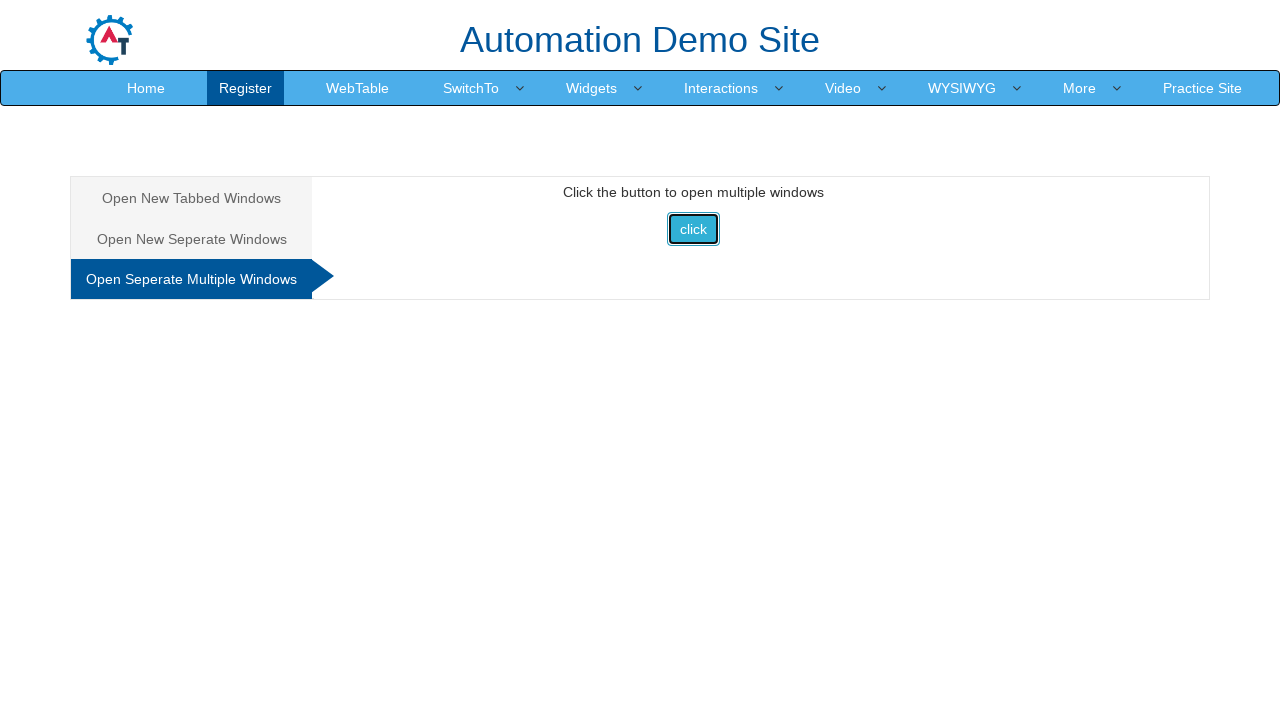

Switched back to main window
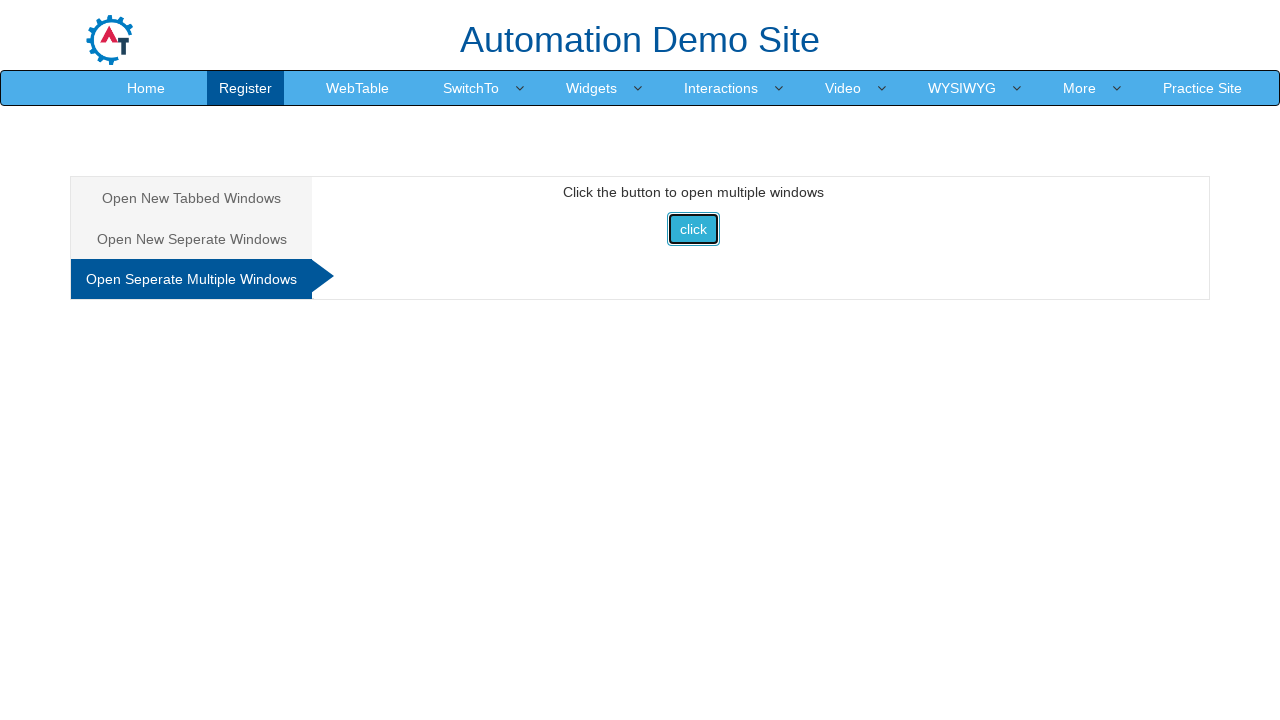

Clicked on 'Open New Seperate Windows' link at (192, 239) on xpath=//a[text()='Open New Seperate Windows']
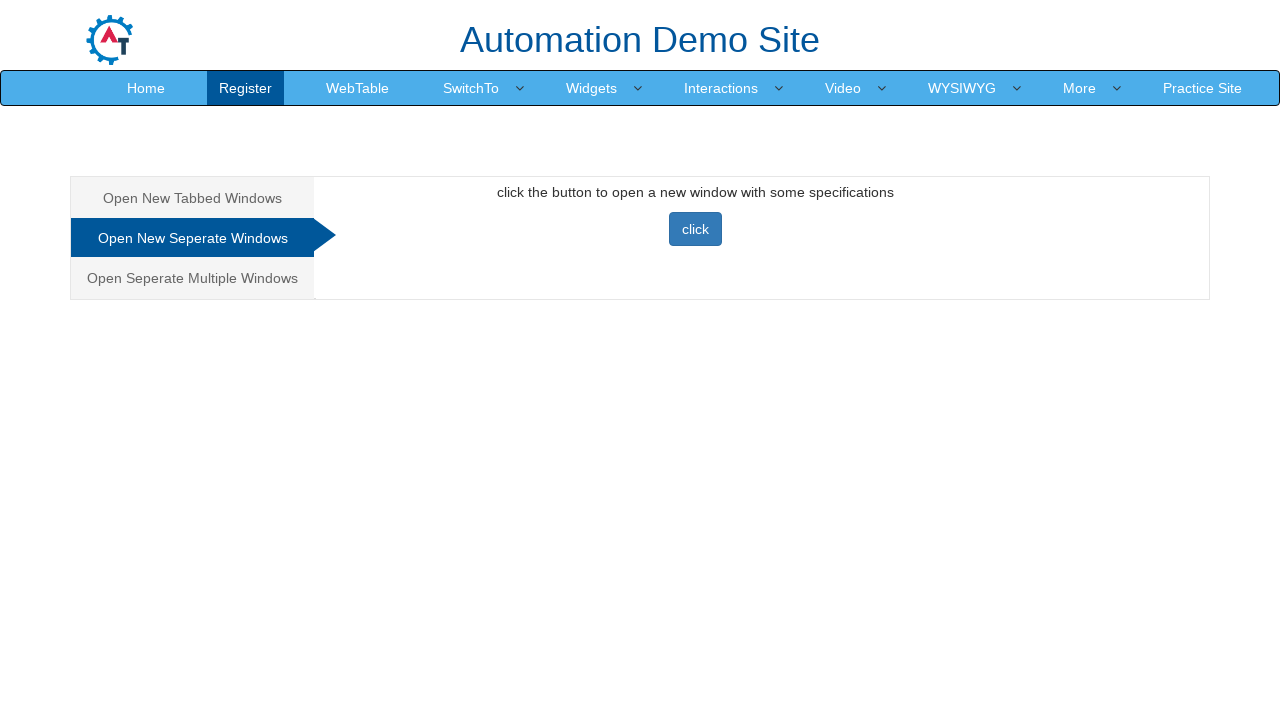

Clicked the 'click' button to open another window at (695, 229) on xpath=//button[text()='click']
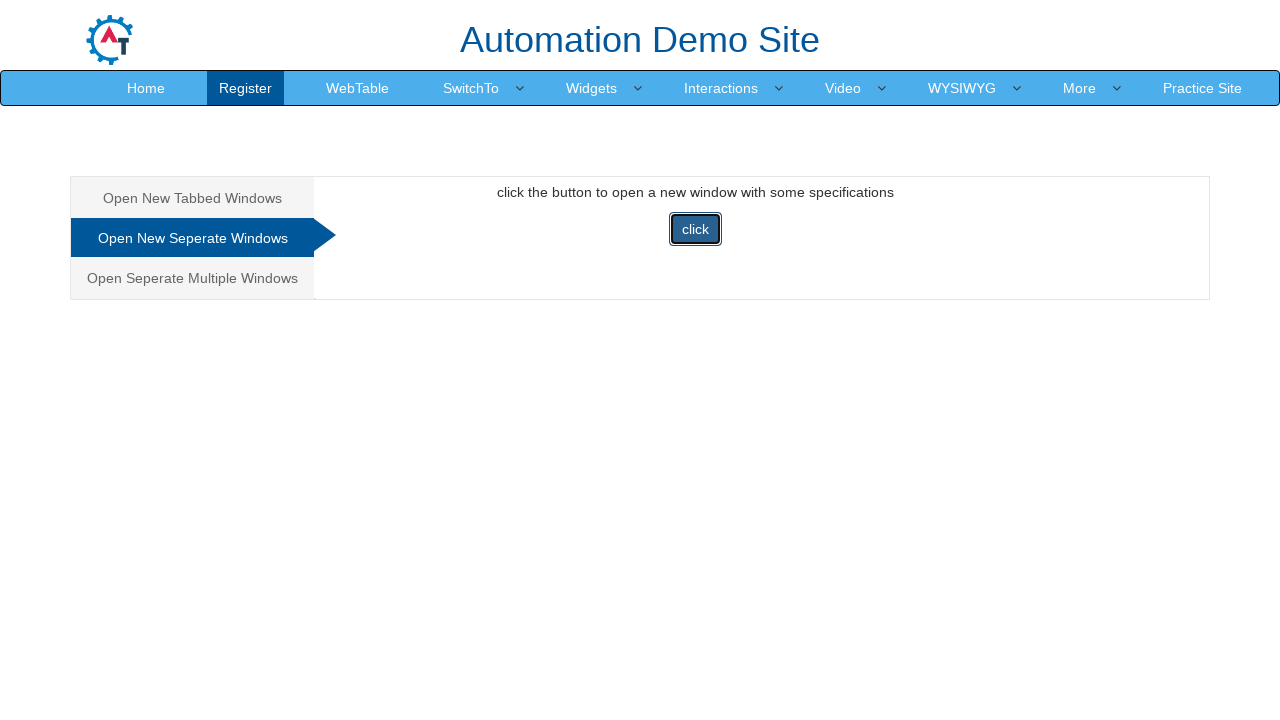

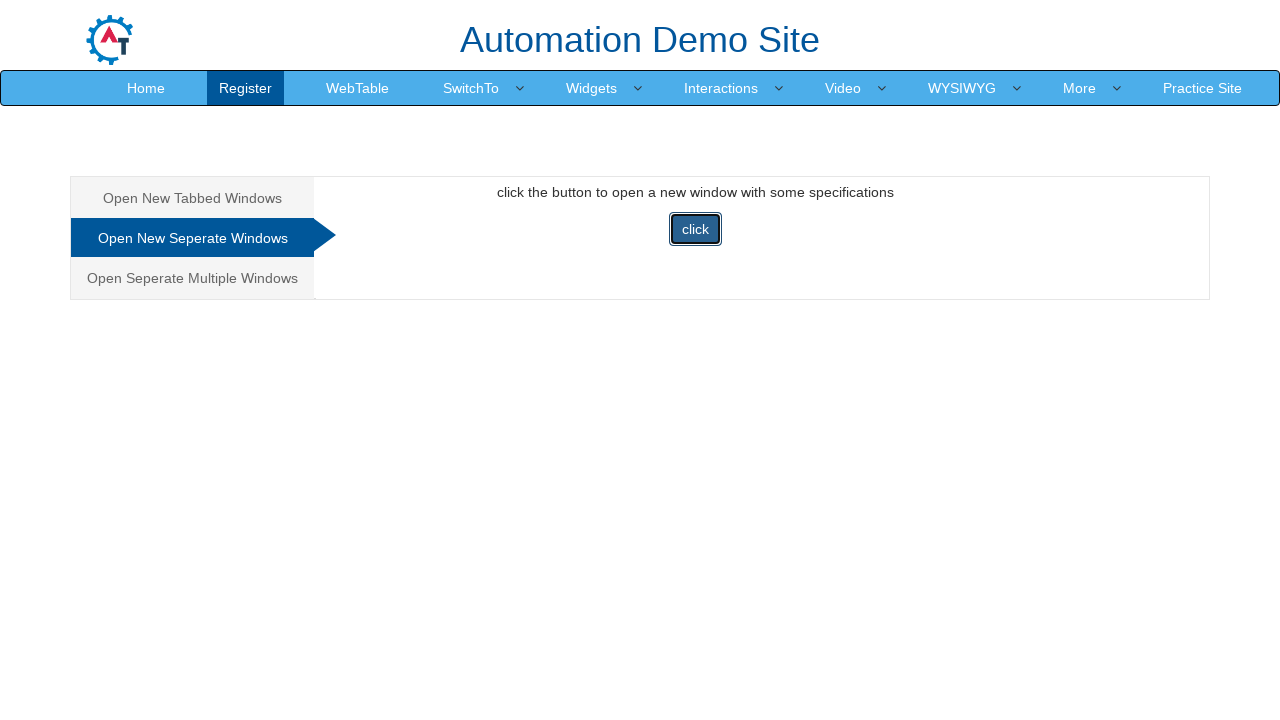